Tests clicking a button with dynamic ID by locating it through its text content

Starting URL: http://uitestingplayground.com/dynamicid

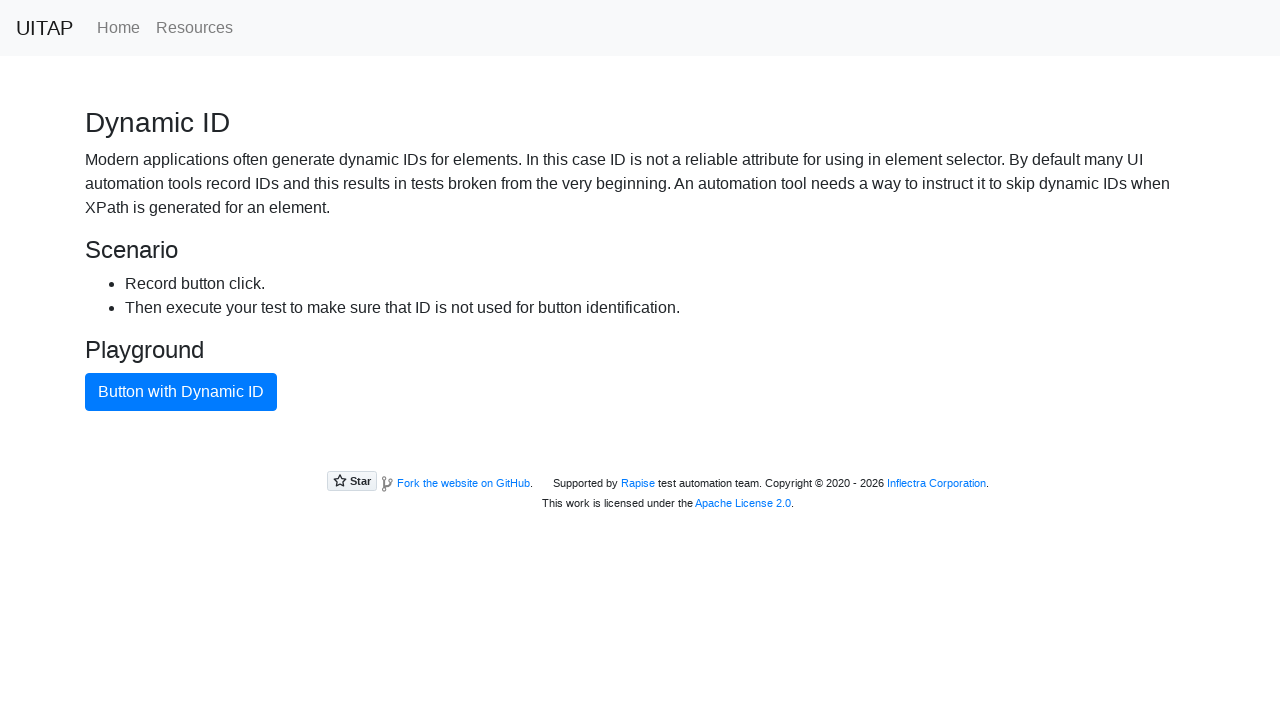

Navigated to Dynamic ID test page
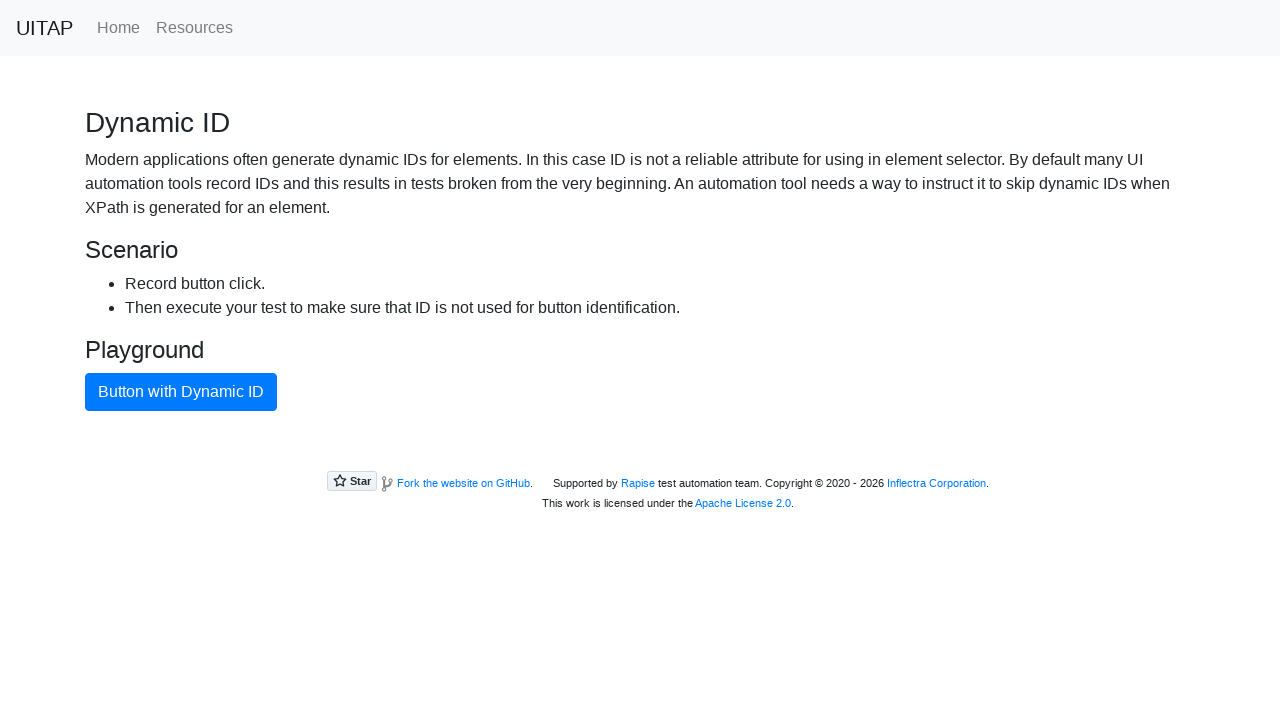

Clicked button with dynamic ID by locating through text content at (181, 392) on xpath=//button[contains(text(),"Button with Dynamic ID")]
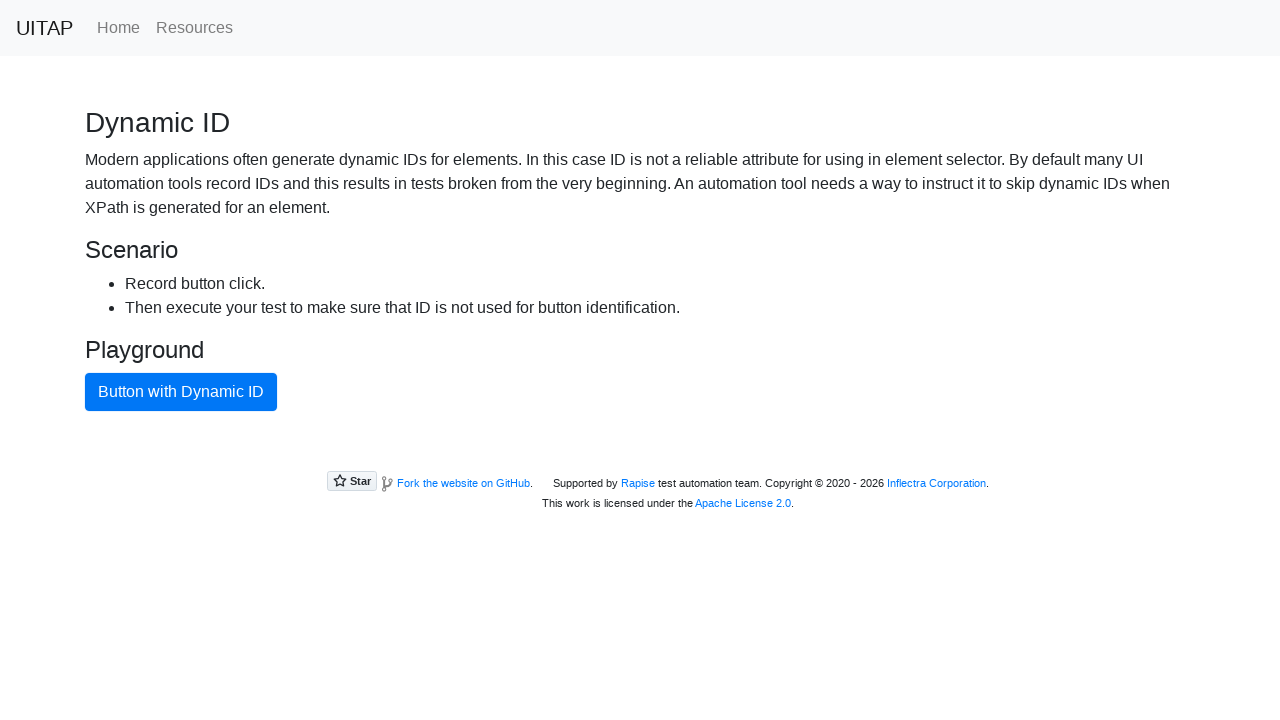

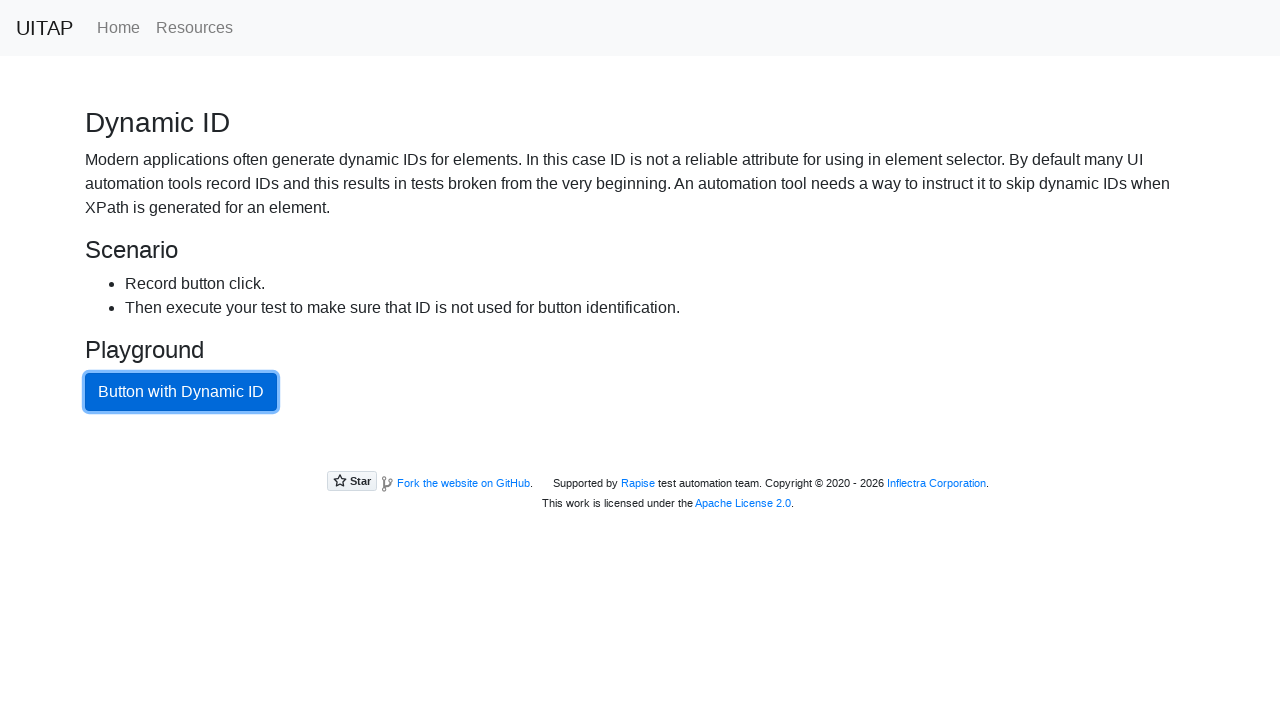